Navigates to YouTube website

Starting URL: https://www.youtube.com

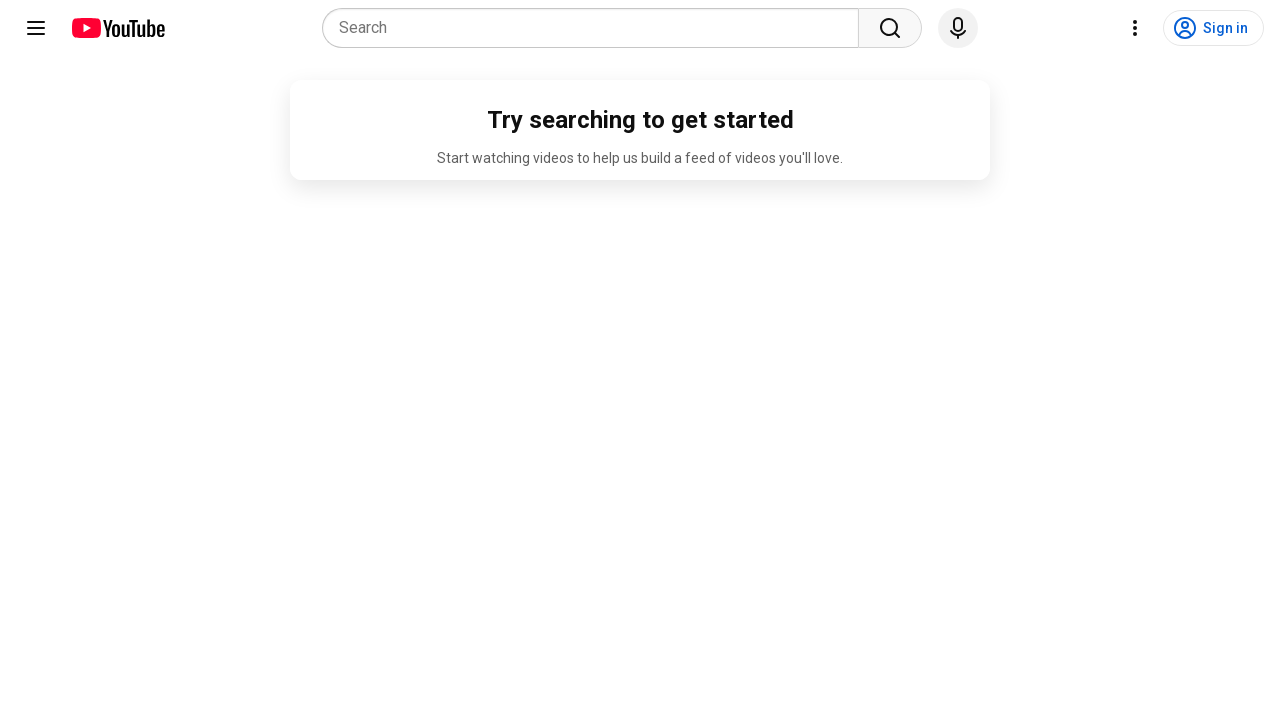

Navigated to YouTube website
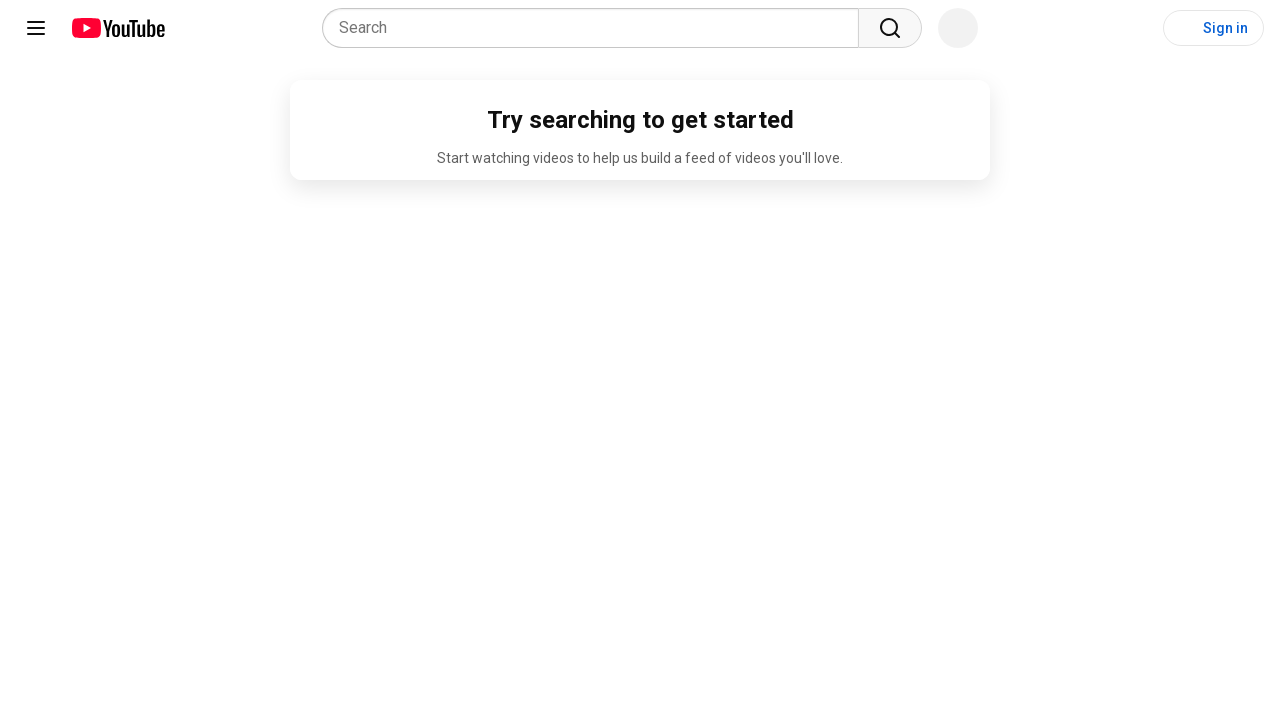

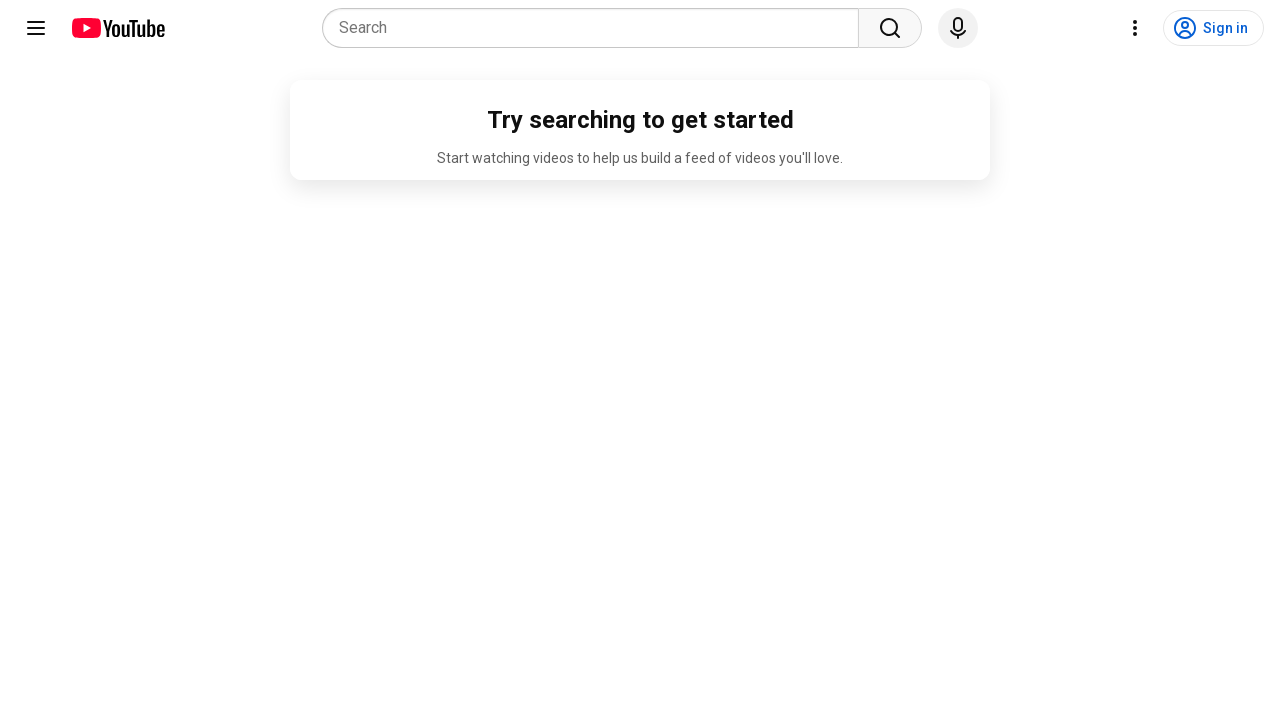